Tests the text box form on DemoQA by filling in full name, email, current address, and permanent address fields, then submitting and verifying the output displays correctly.

Starting URL: https://demoqa.com/text-box

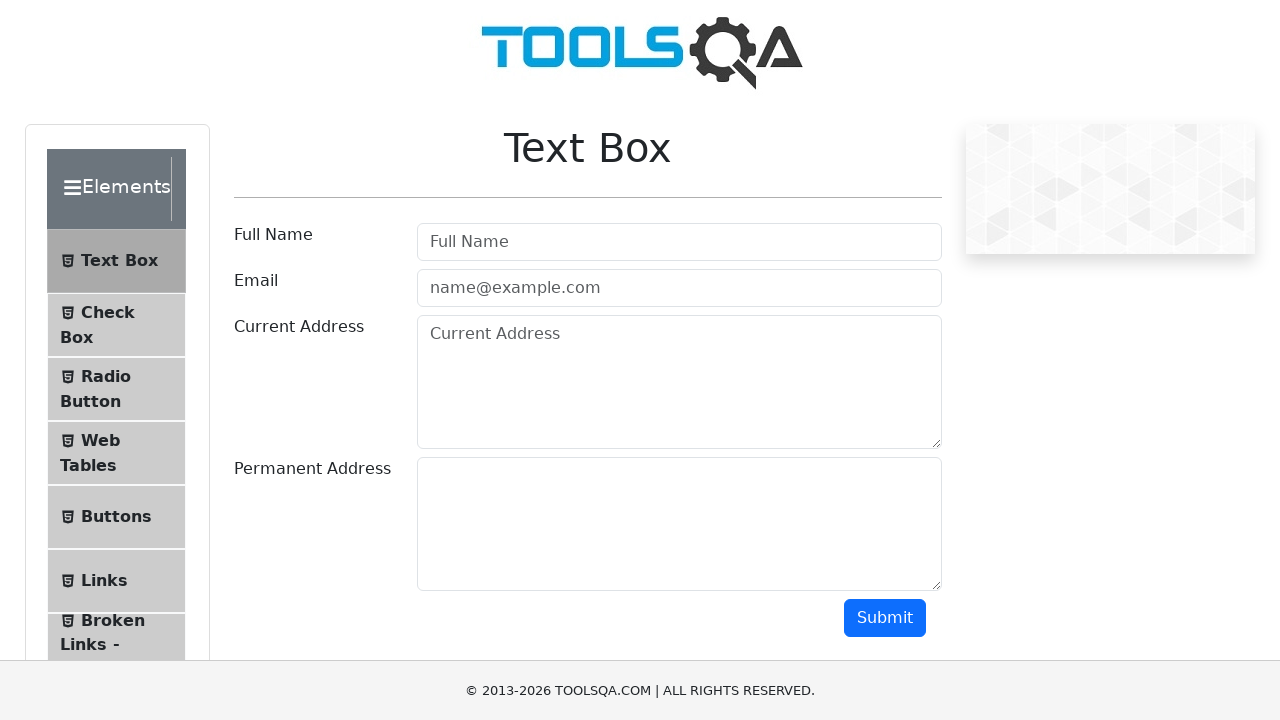

Filled full name field with 'John Doe' on #userName
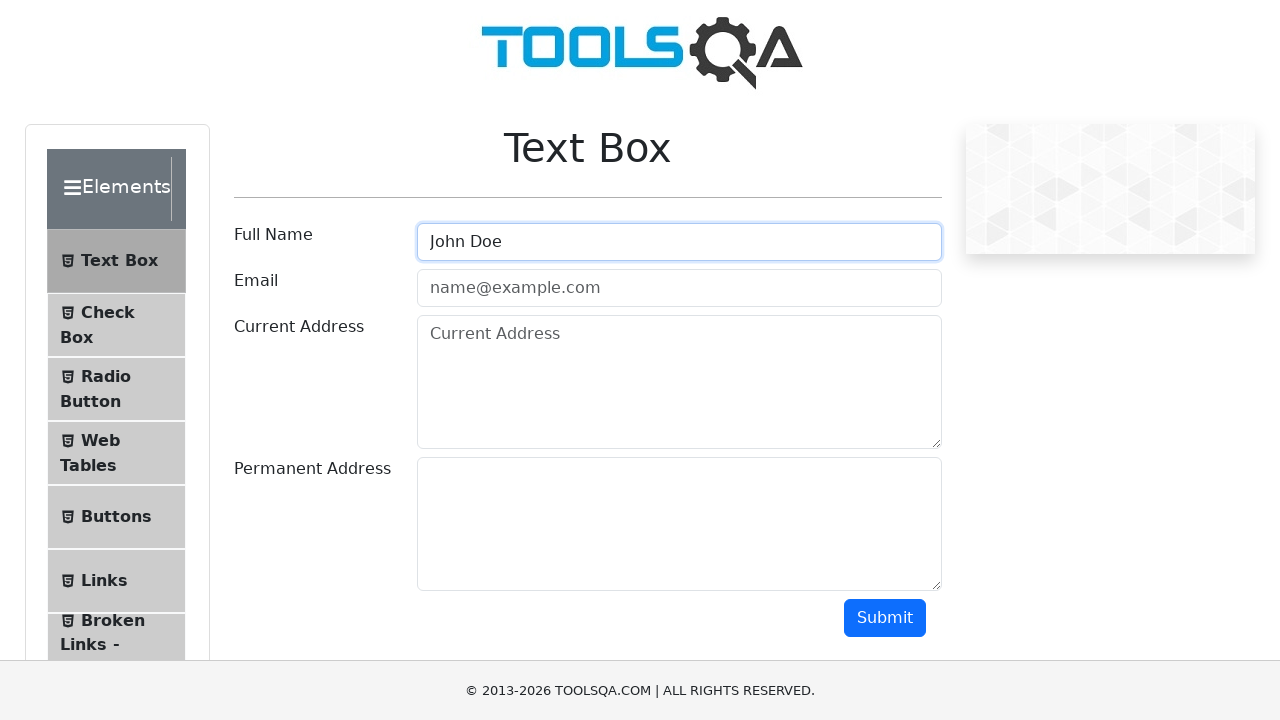

Filled email field with 'john.doe@example.com' on #userEmail
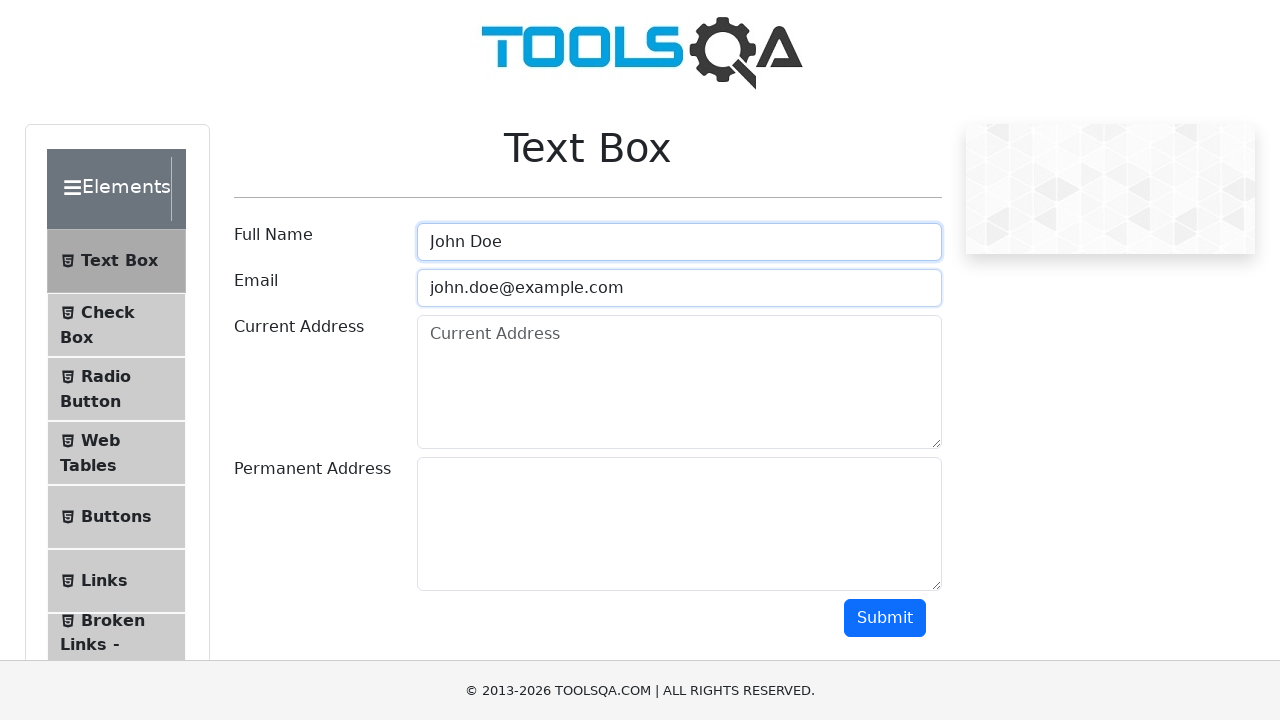

Filled current address field with '123 Main St, Anytown, USA' on #currentAddress
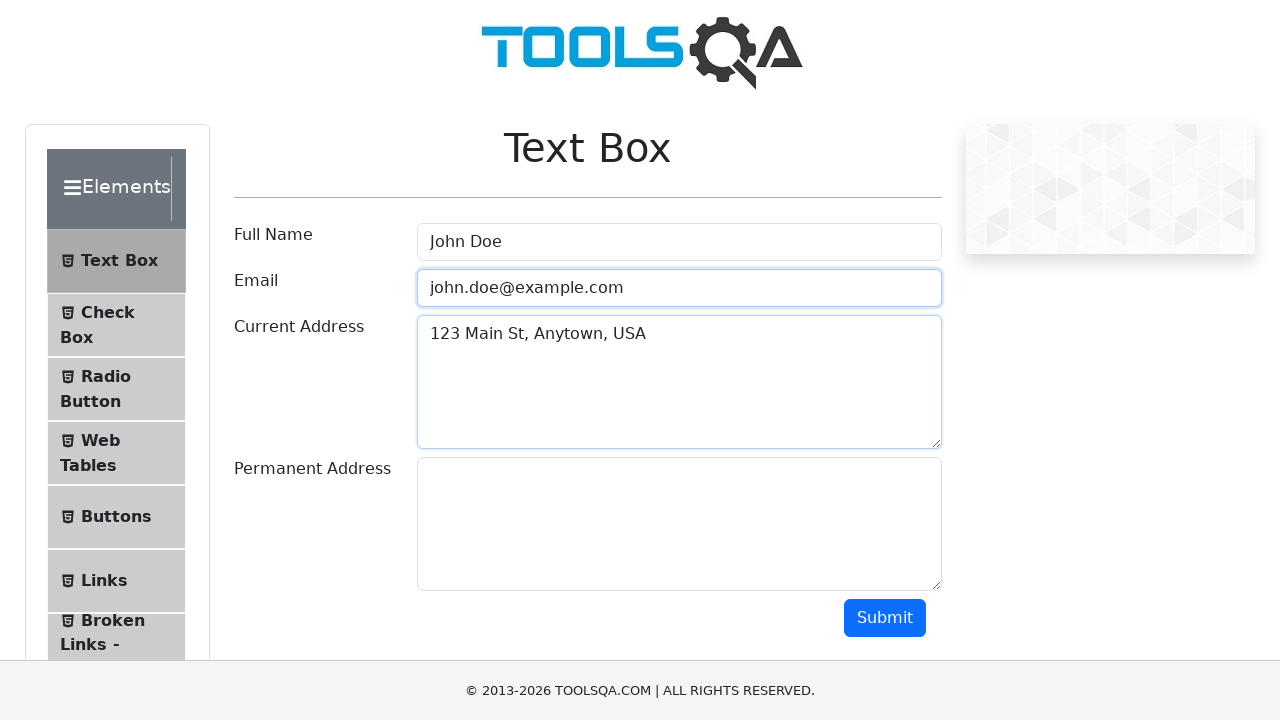

Filled permanent address field with '456 Another St, Othertown, USA' on #permanentAddress
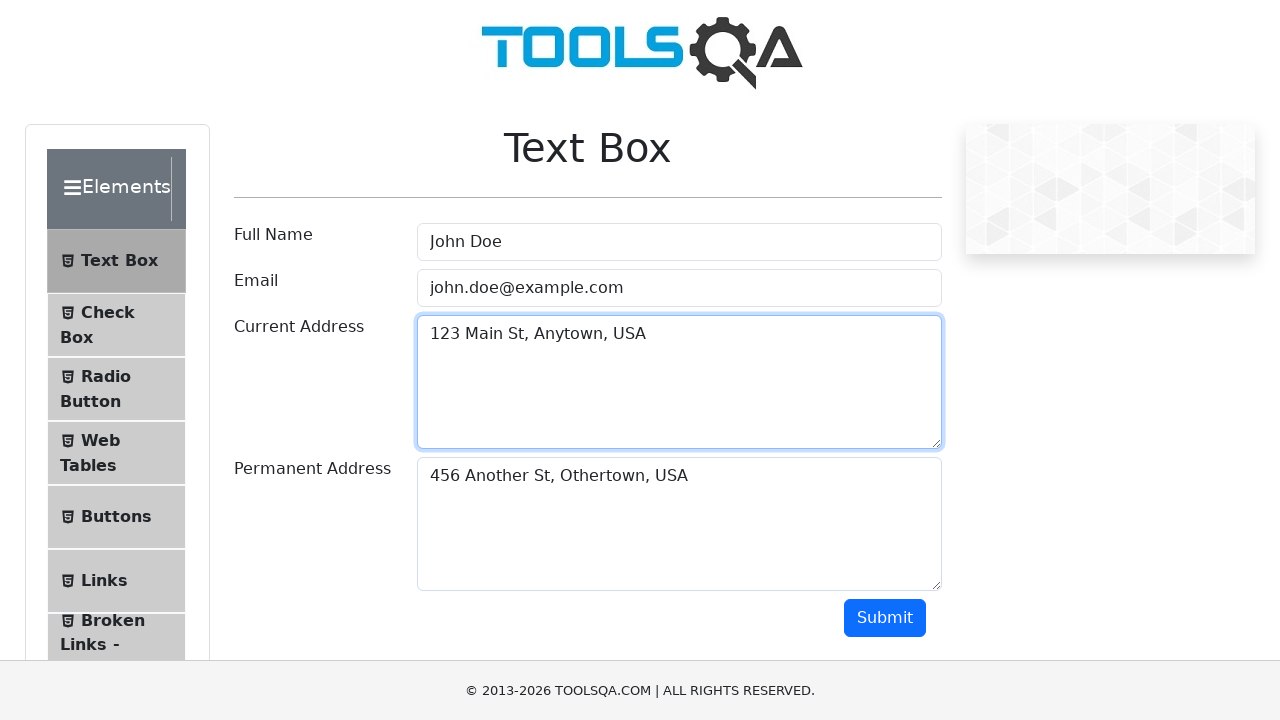

Clicked submit button to submit the form at (885, 618) on #submit
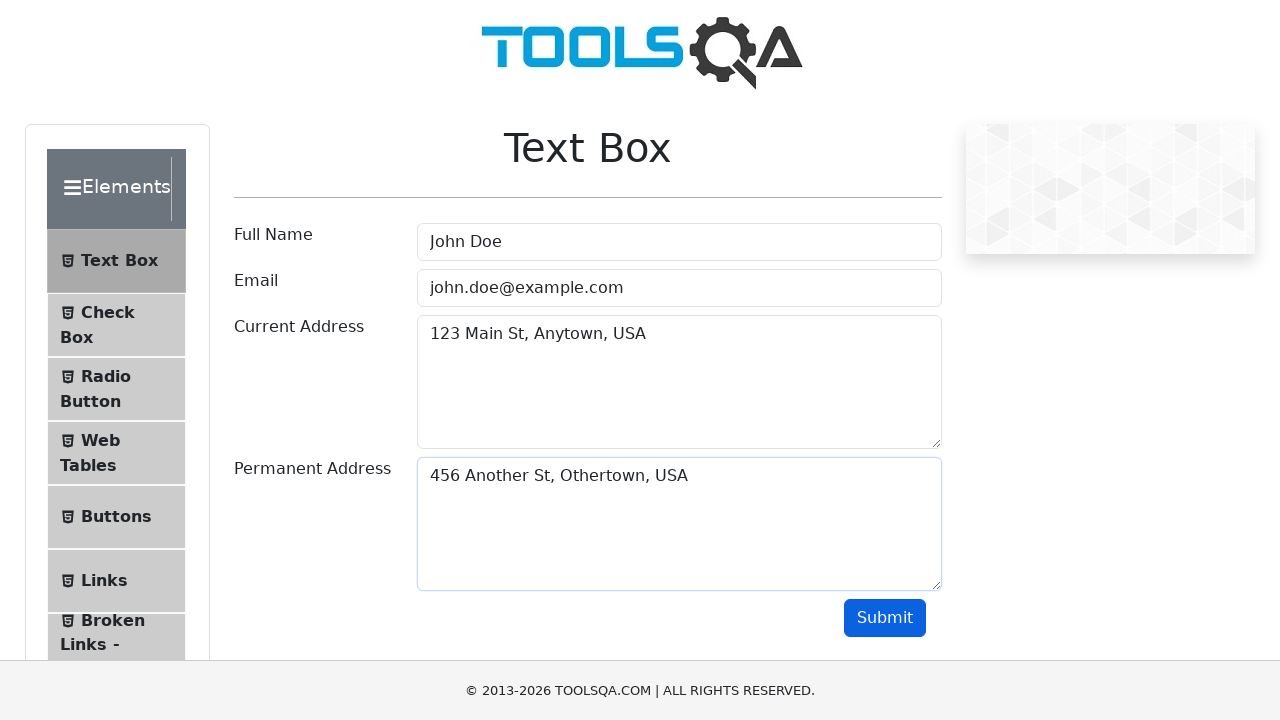

Output section loaded with name field visible
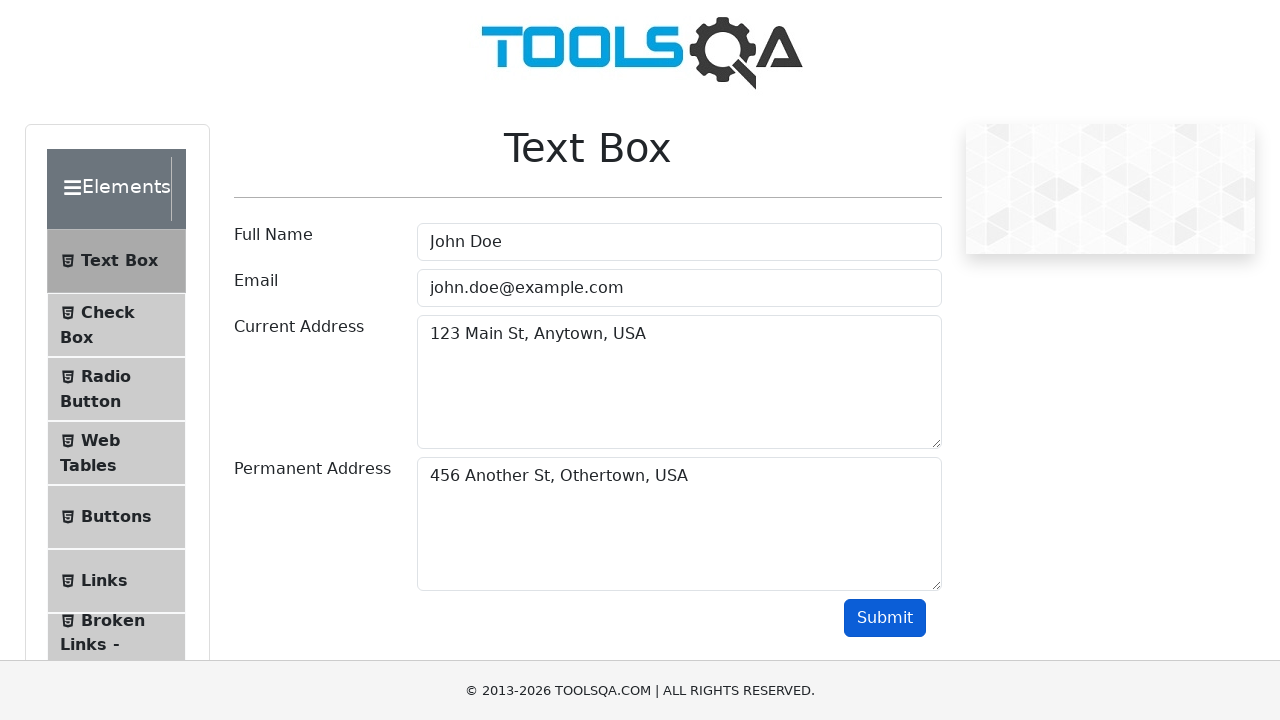

Verified full name 'John Doe' is displayed in output
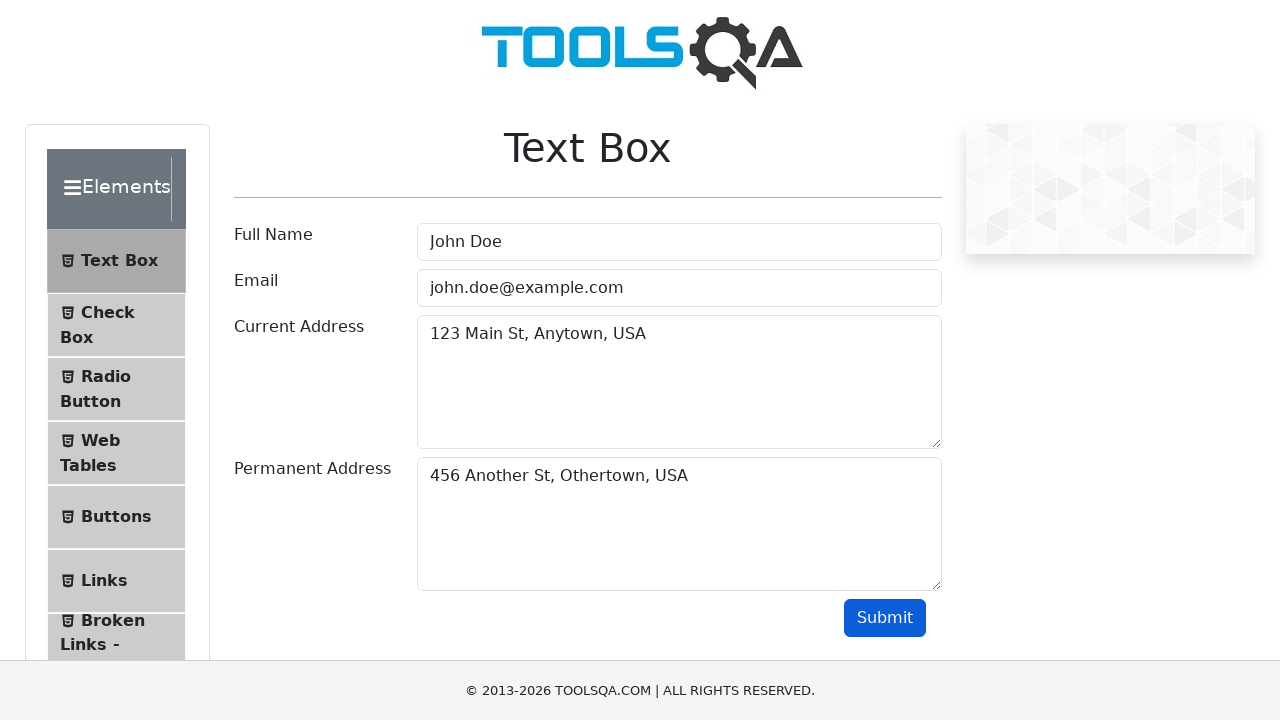

Verified email 'john.doe@example.com' is displayed in output
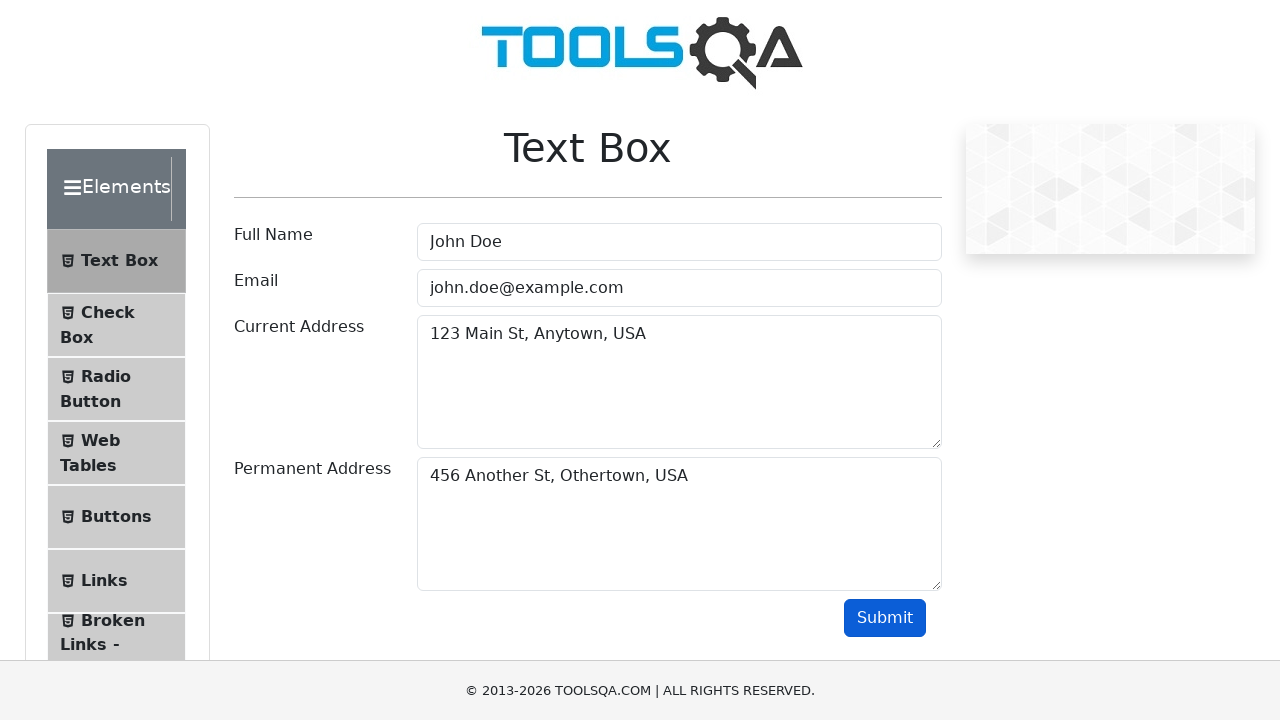

Verified current address '123 Main St, Anytown, USA' is displayed in output
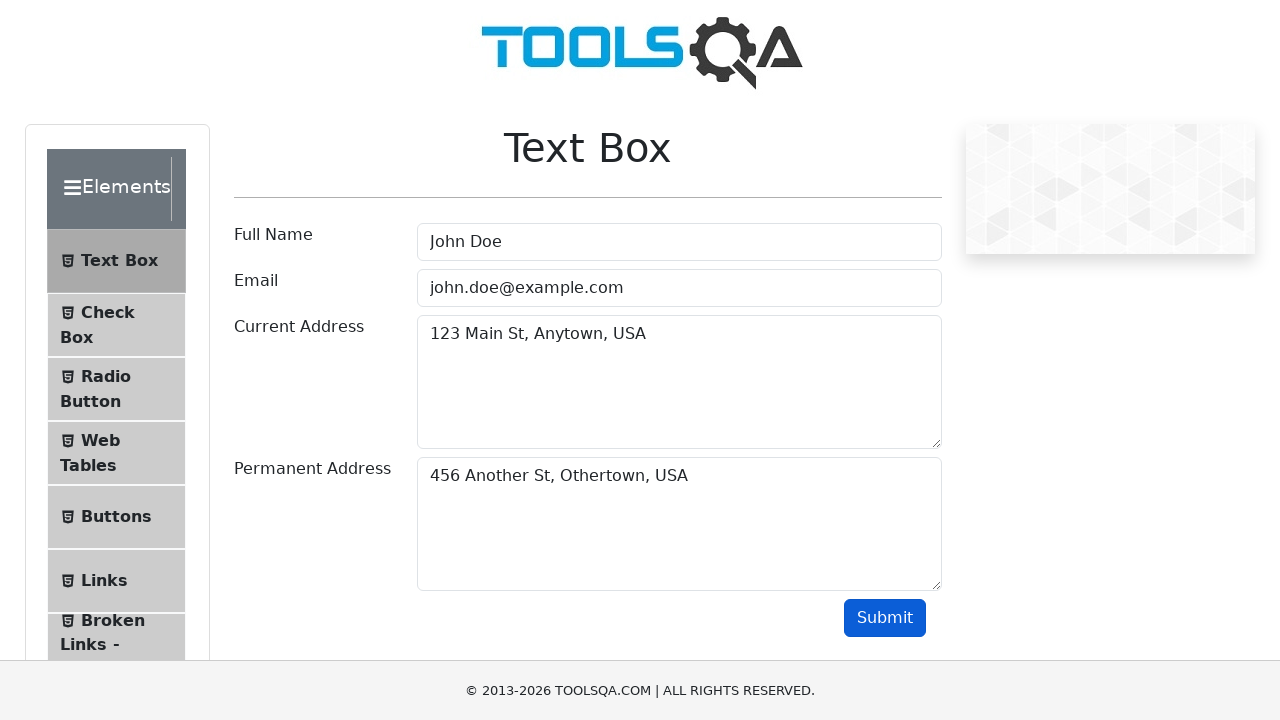

Verified permanent address '456 Another St, Othertown, USA' is displayed in output
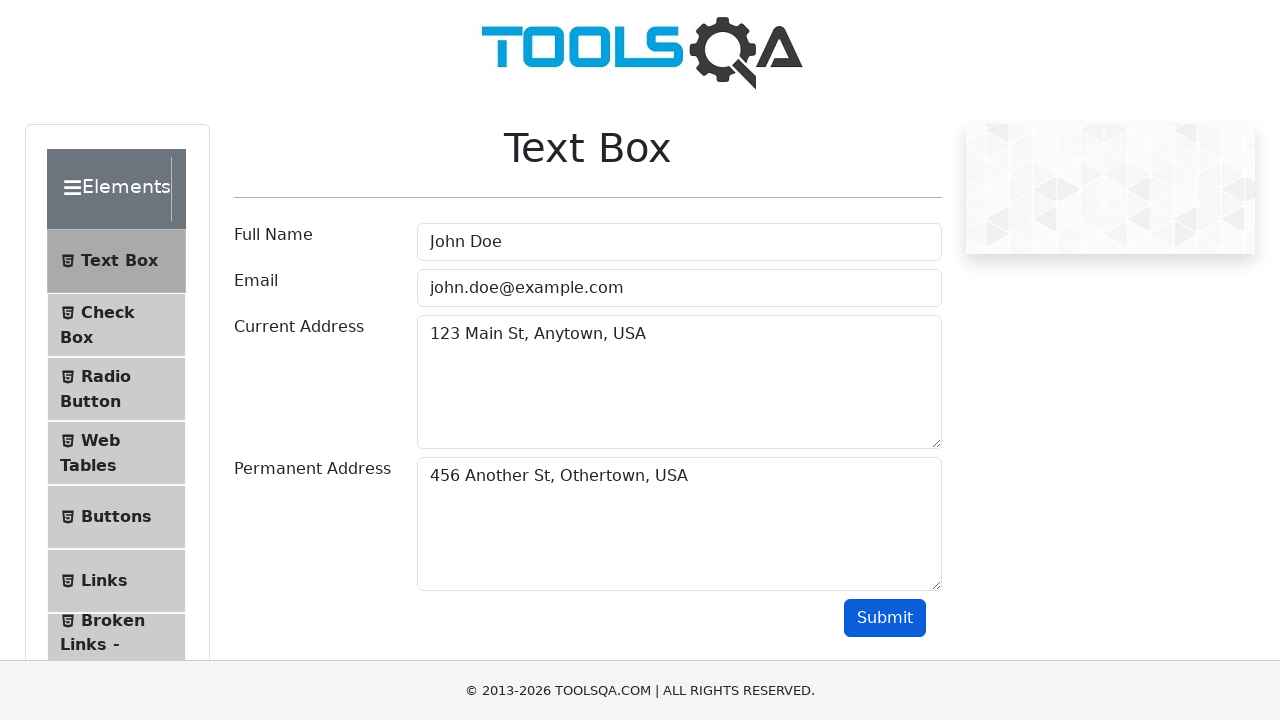

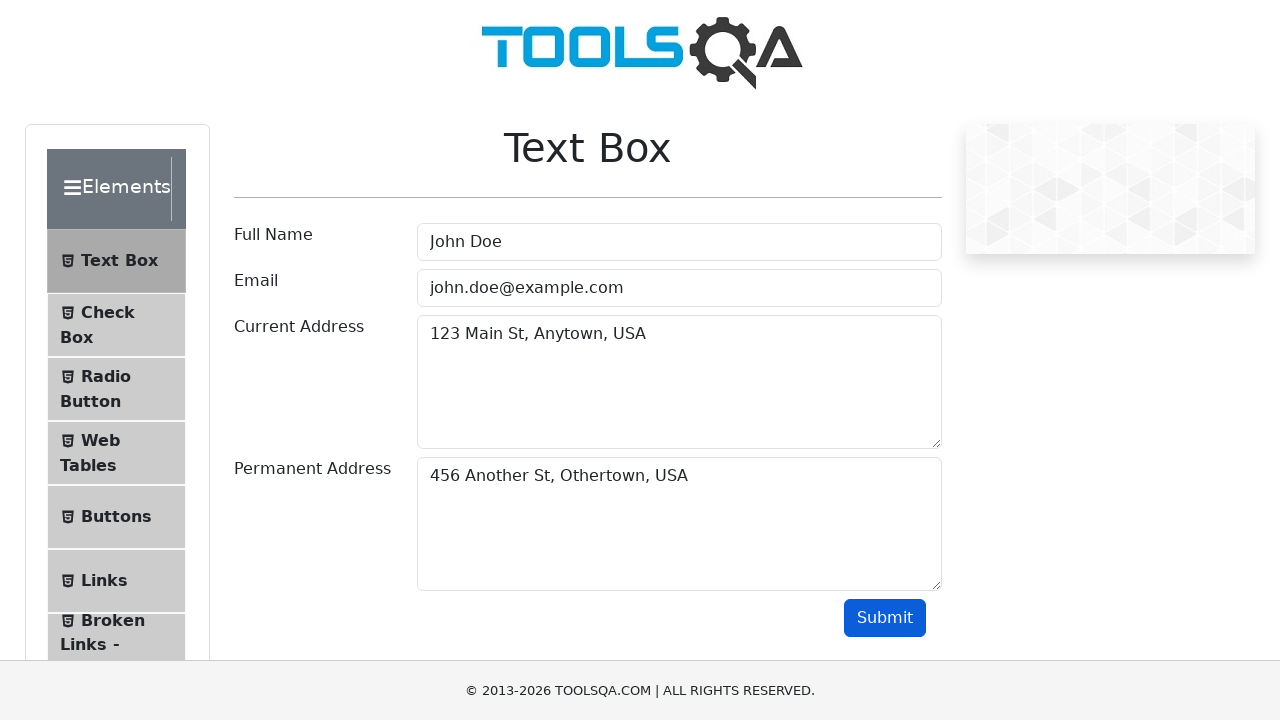